Tests scrolling functionality on a page and within a table, then calculates and verifies the sum of values in a table column

Starting URL: https://rahulshettyacademy.com/AutomationPractice/

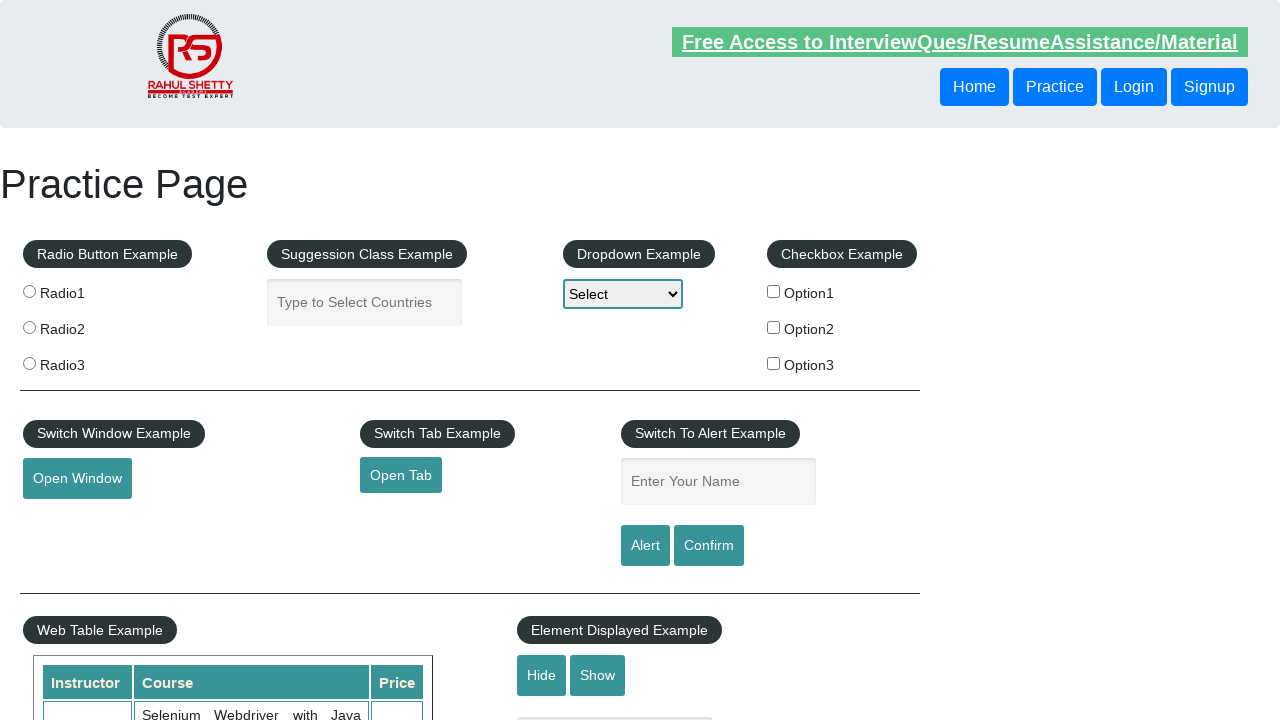

Scrolled main page down by 500 pixels
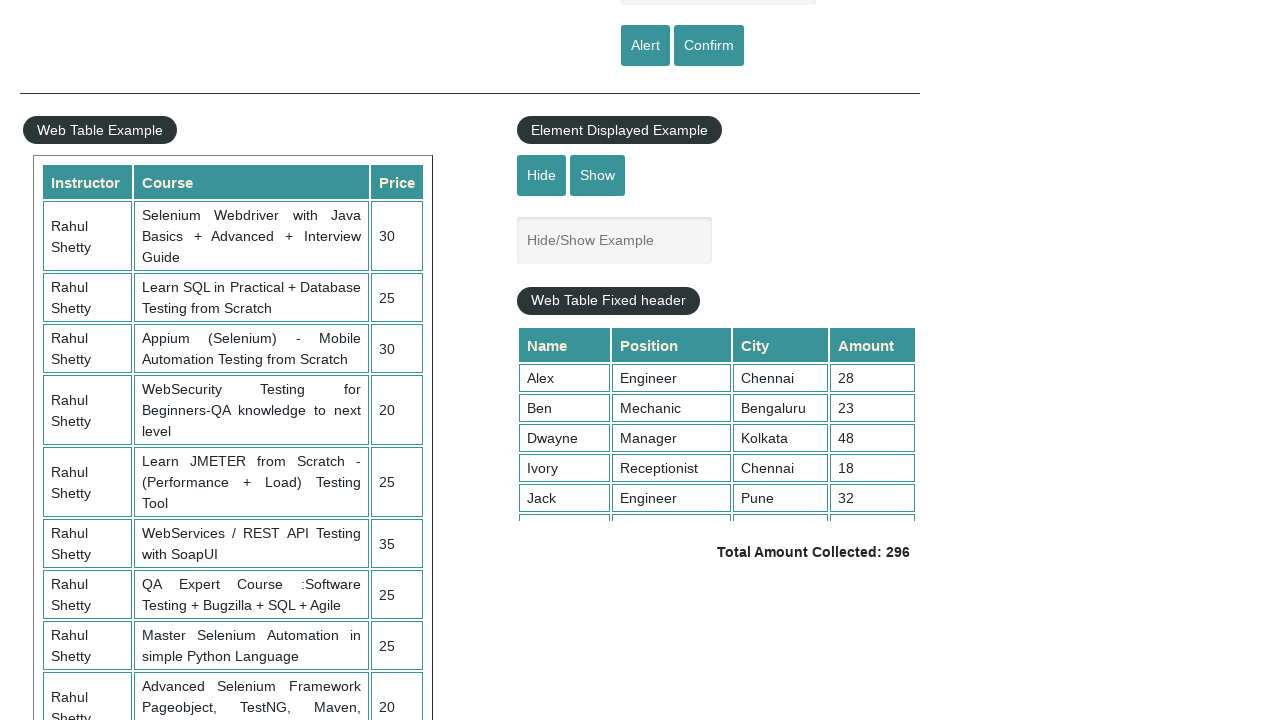

Waited 3 seconds for scroll animation to complete
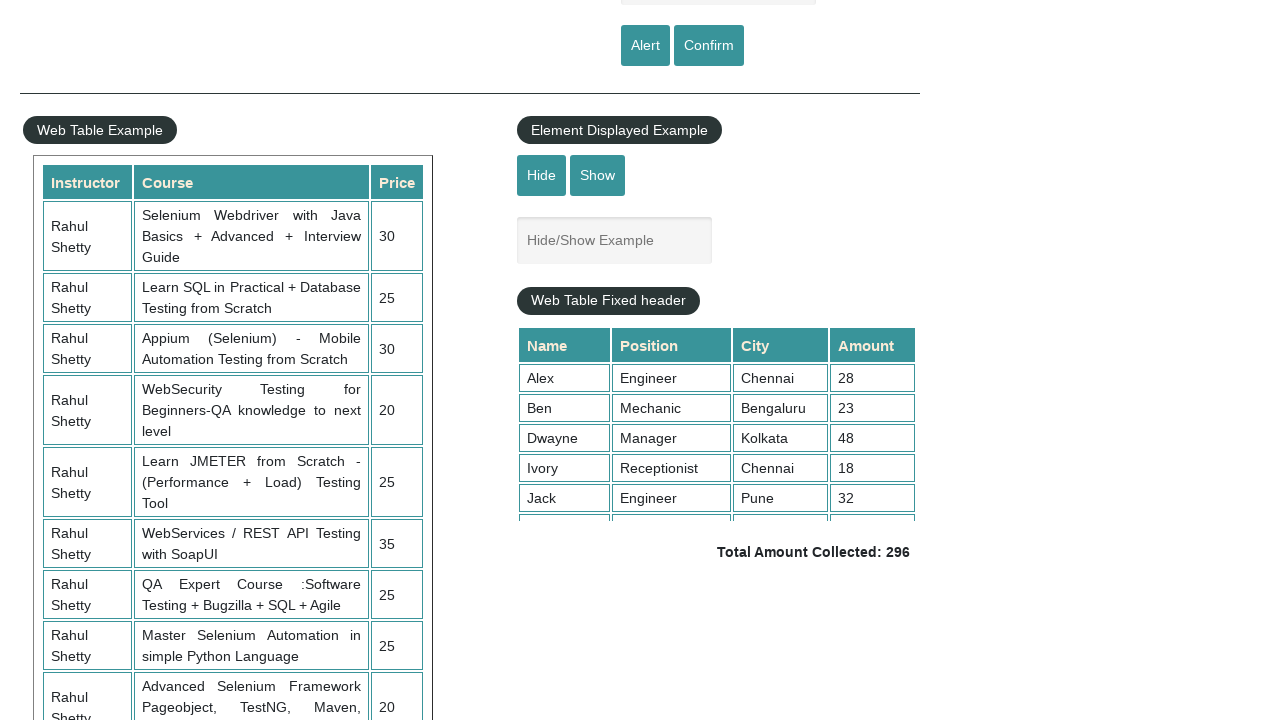

Scrolled table with fixed header to position 5000
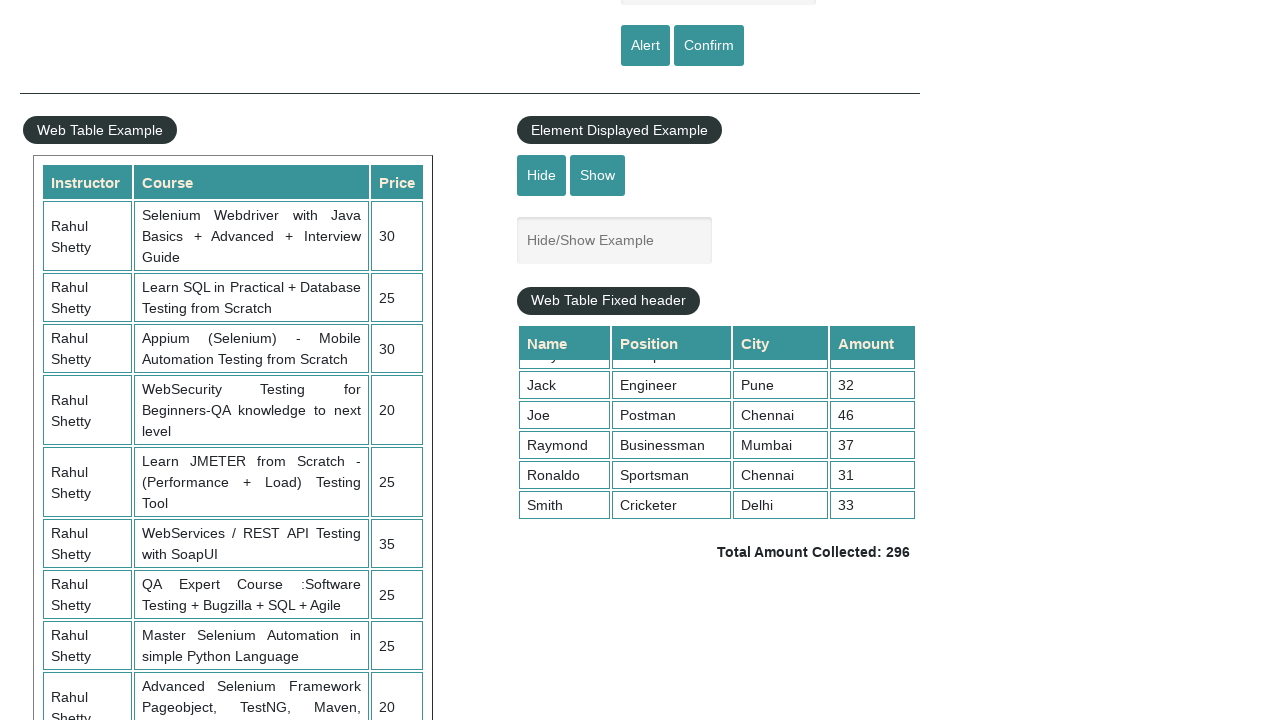

Retrieved all values from 4th column of table
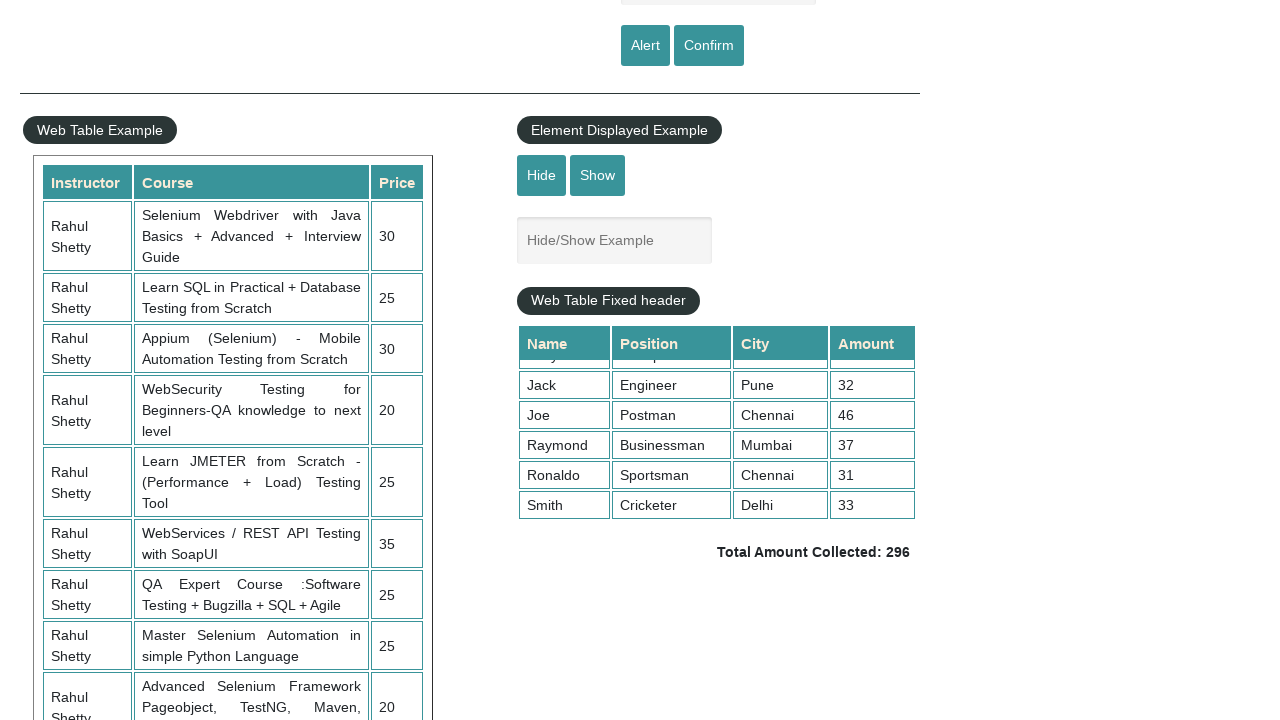

Calculated sum of table column values: 296
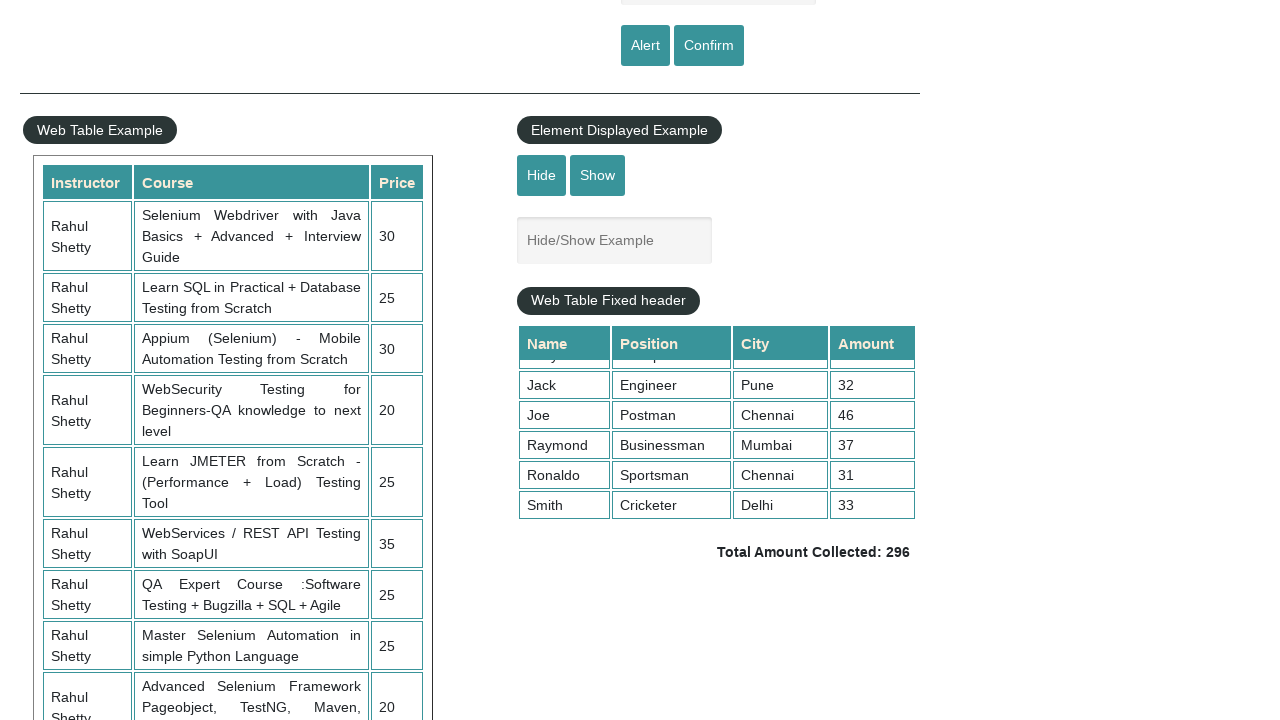

Retrieved total amount text from page:  Total Amount Collected: 296 
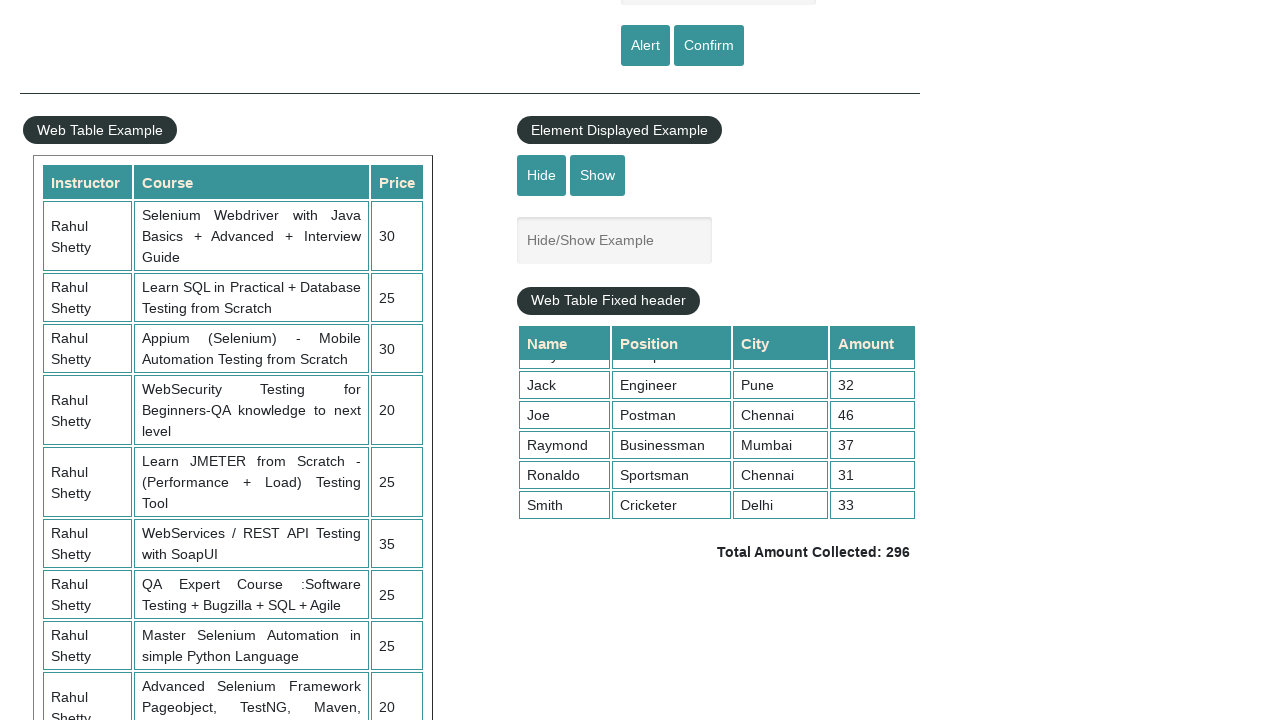

Extracted numeric total value: 296
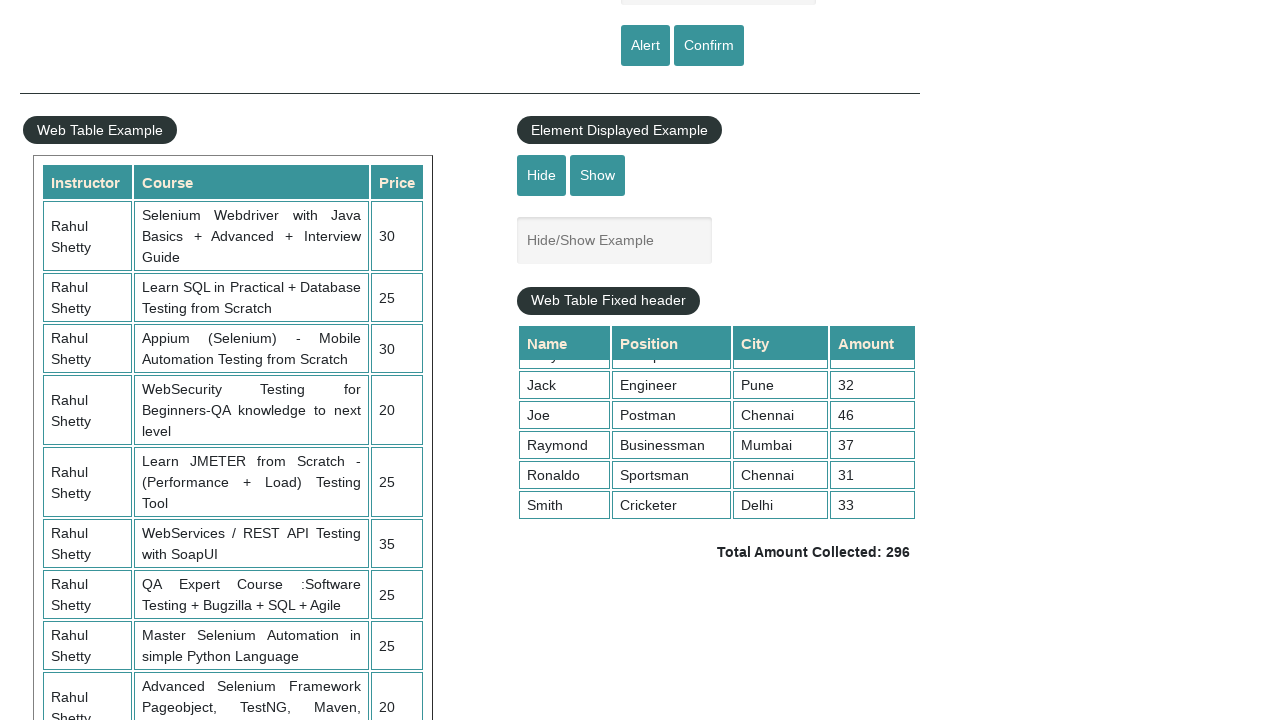

Verified calculated sum (296) matches displayed total (296)
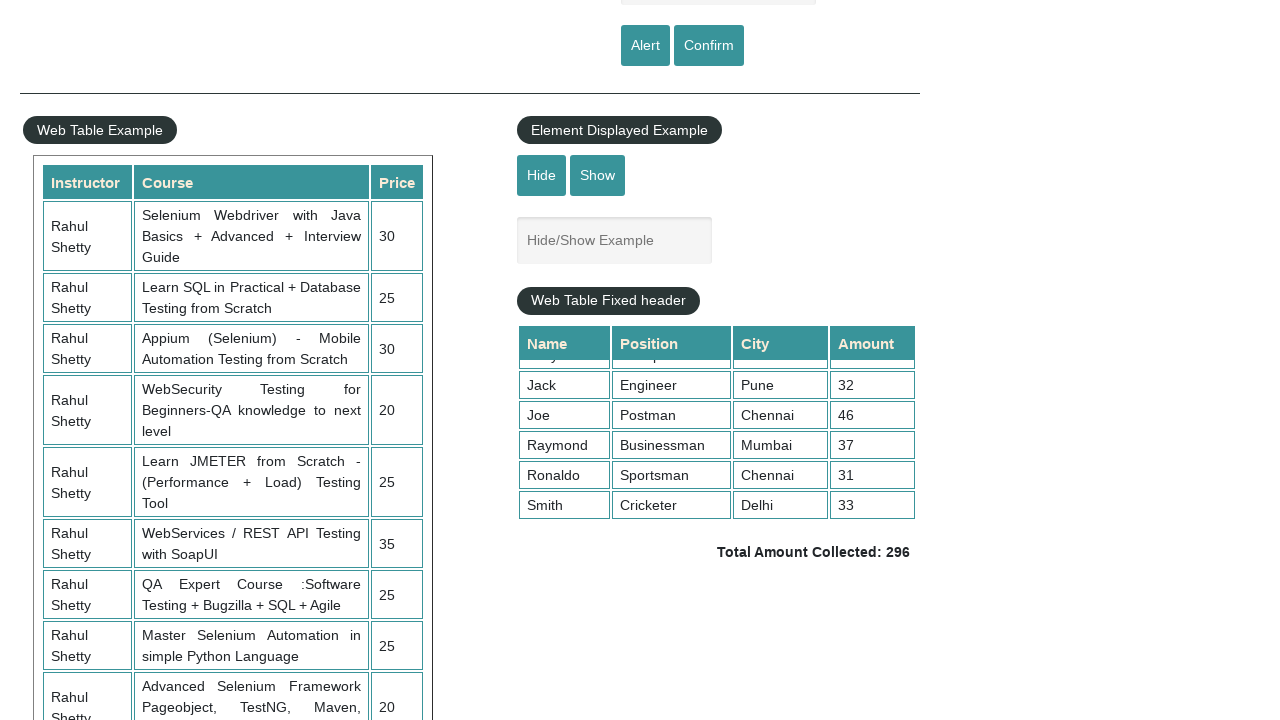

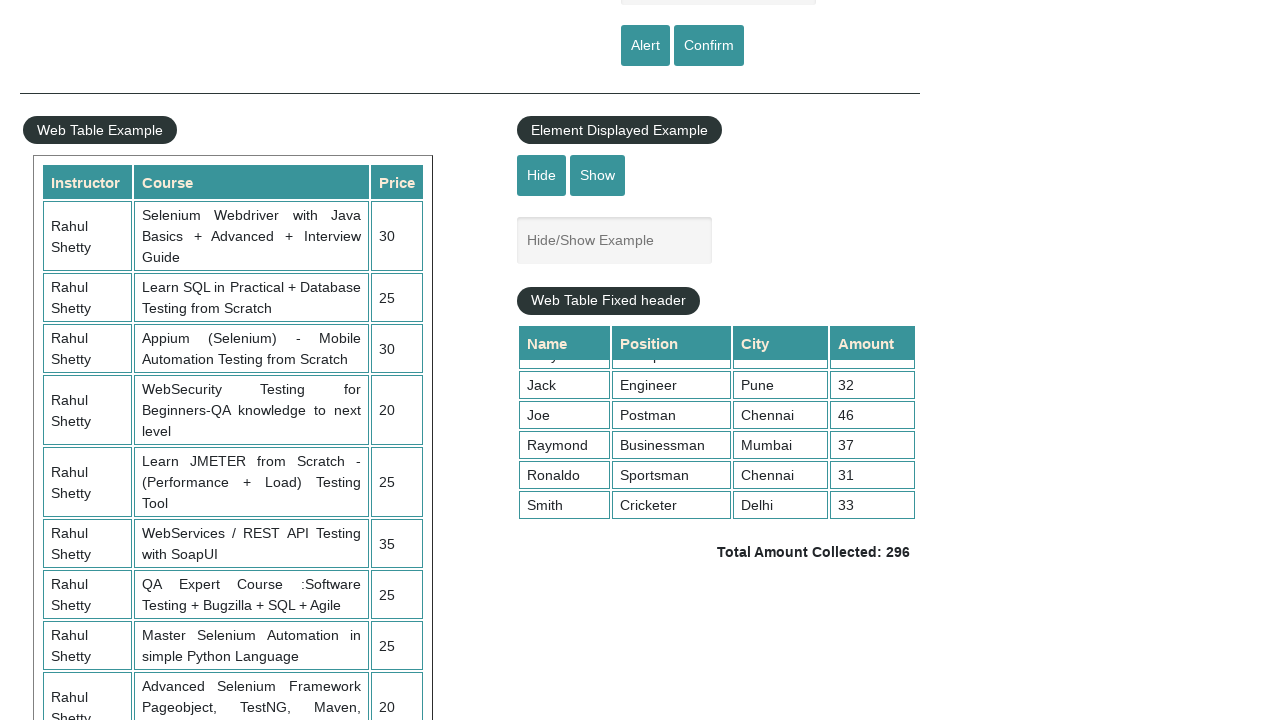